Tests browser window handling by clicking a link that opens a new window, switching to the child window, and verifying text content is accessible in the new window.

Starting URL: https://rahulshettyacademy.com/loginpagePractise/

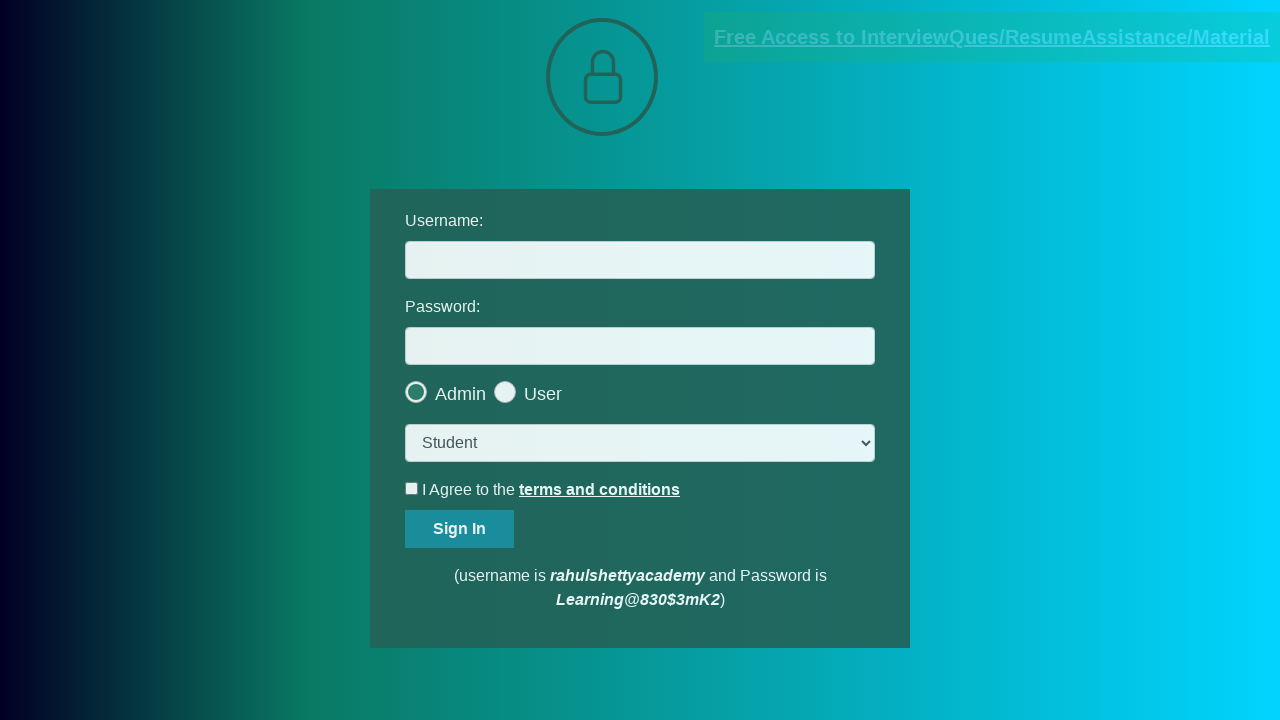

Clicked blinking text link to open new window at (992, 37) on .blinkingText
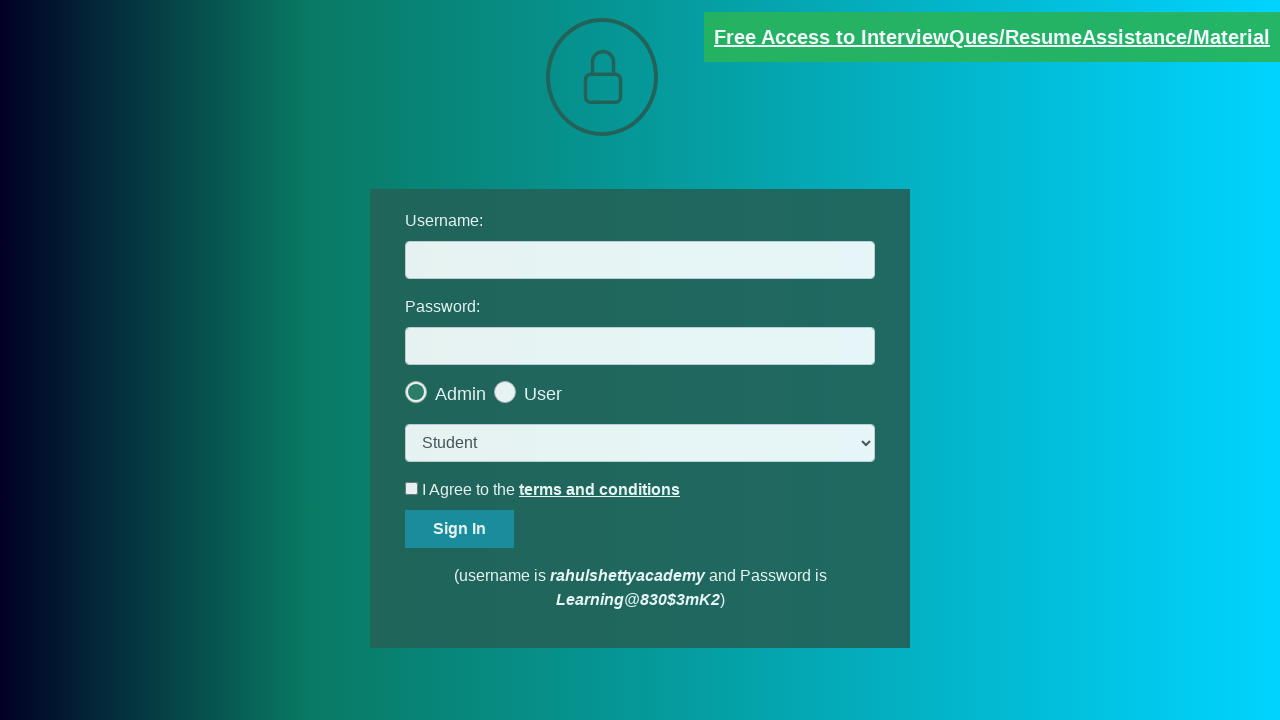

Switched to child window
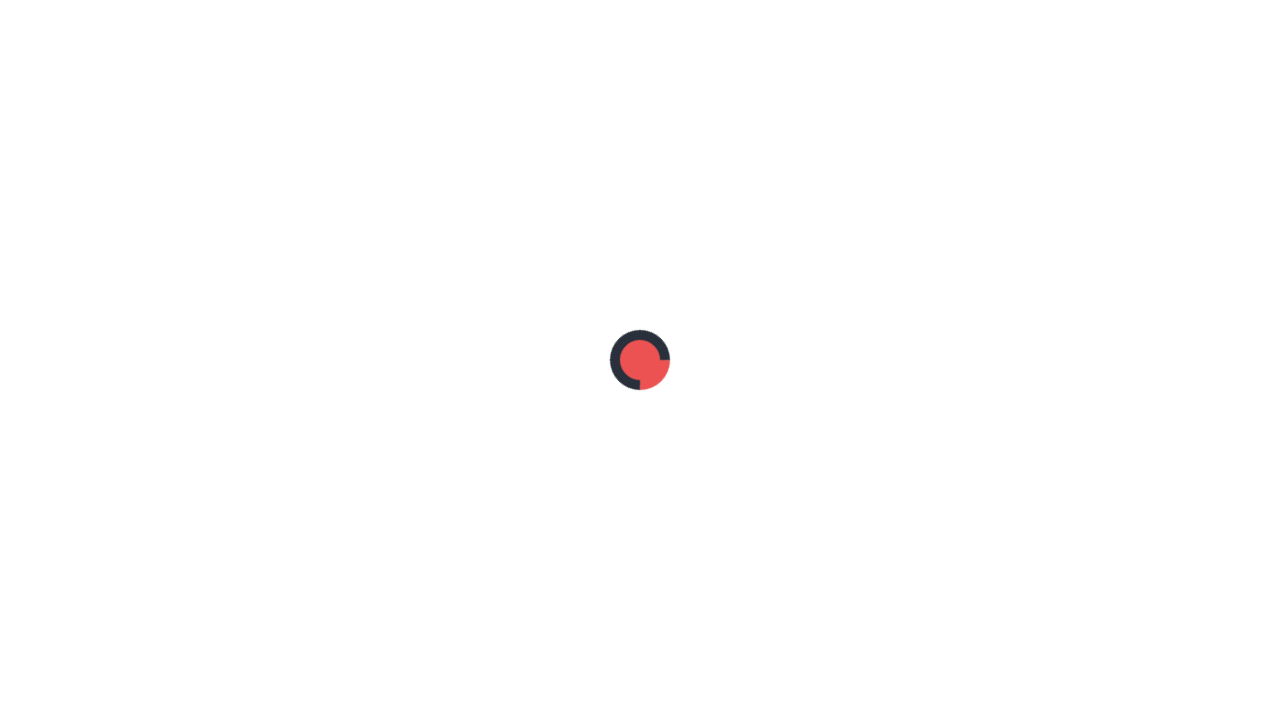

Child window loaded and text element located
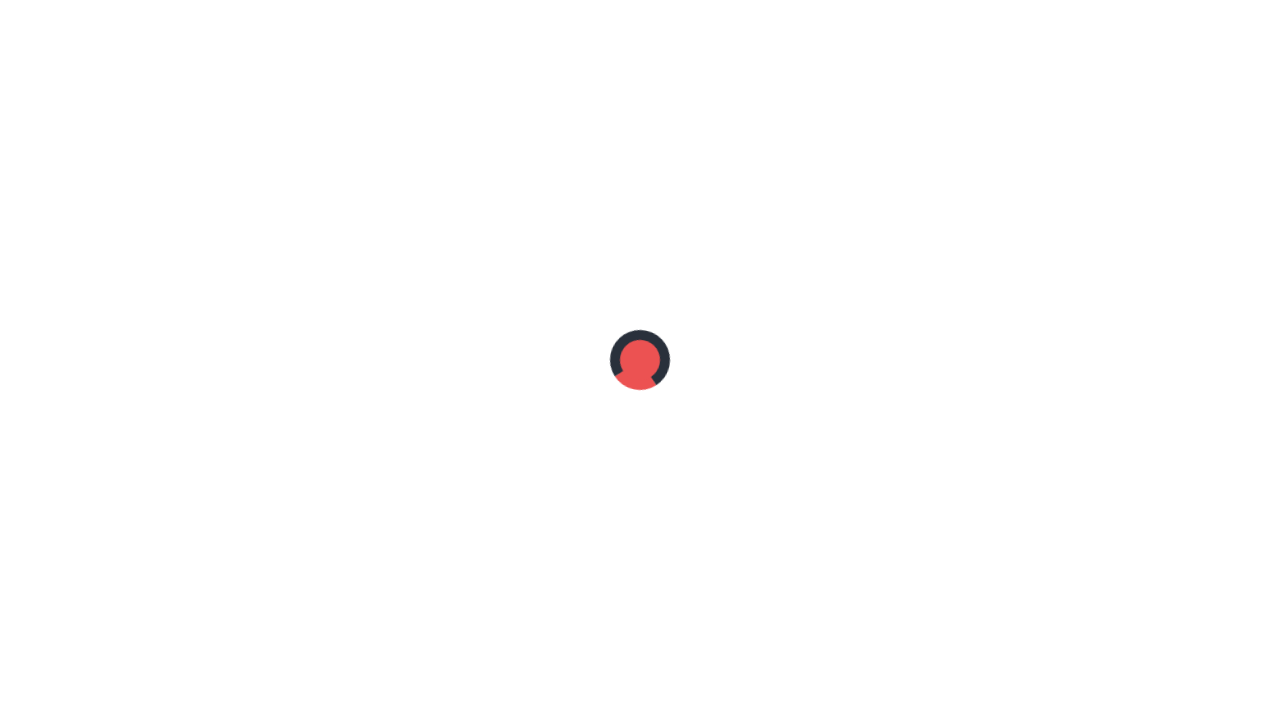

Retrieved text content from child window: Please email us at mentor@rahulshettyacademy.com with below template to receive response 
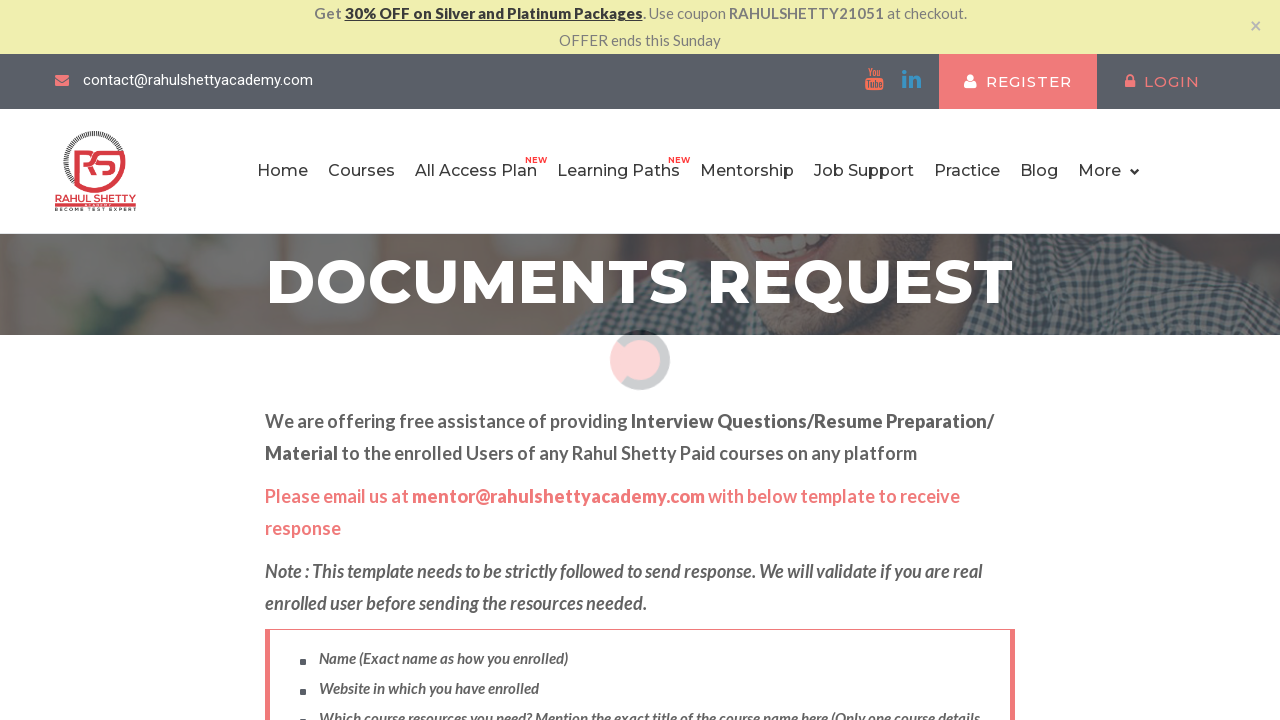

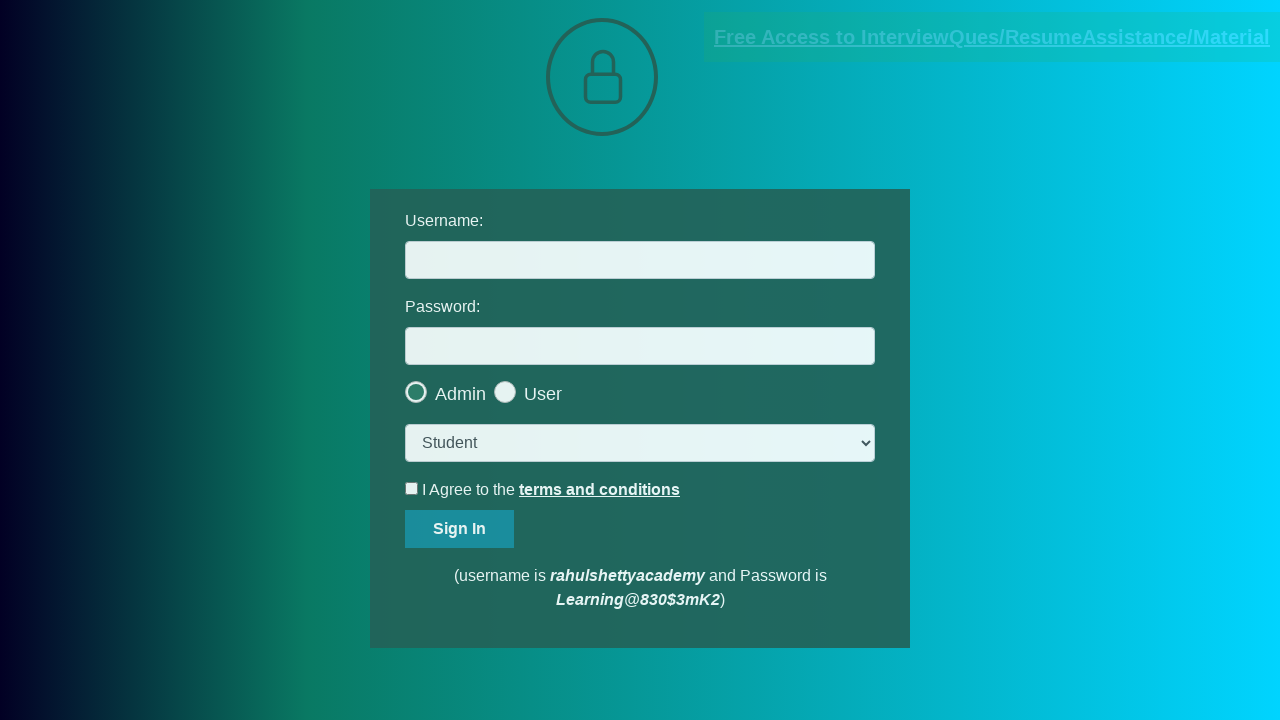